Tests modifying a readonly date input field on the 12306 train booking site by removing the readonly attribute and setting a new date value

Starting URL: https://www.12306.cn/index/

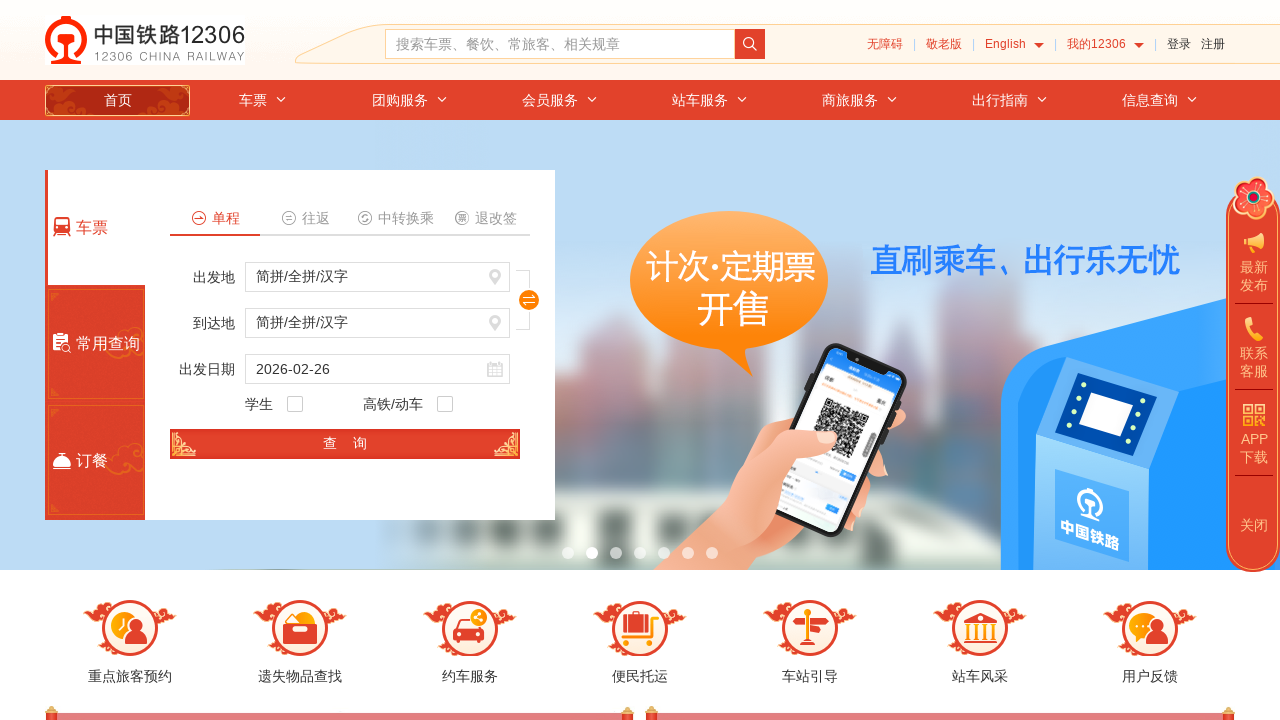

Removed readonly attribute from train_date input field
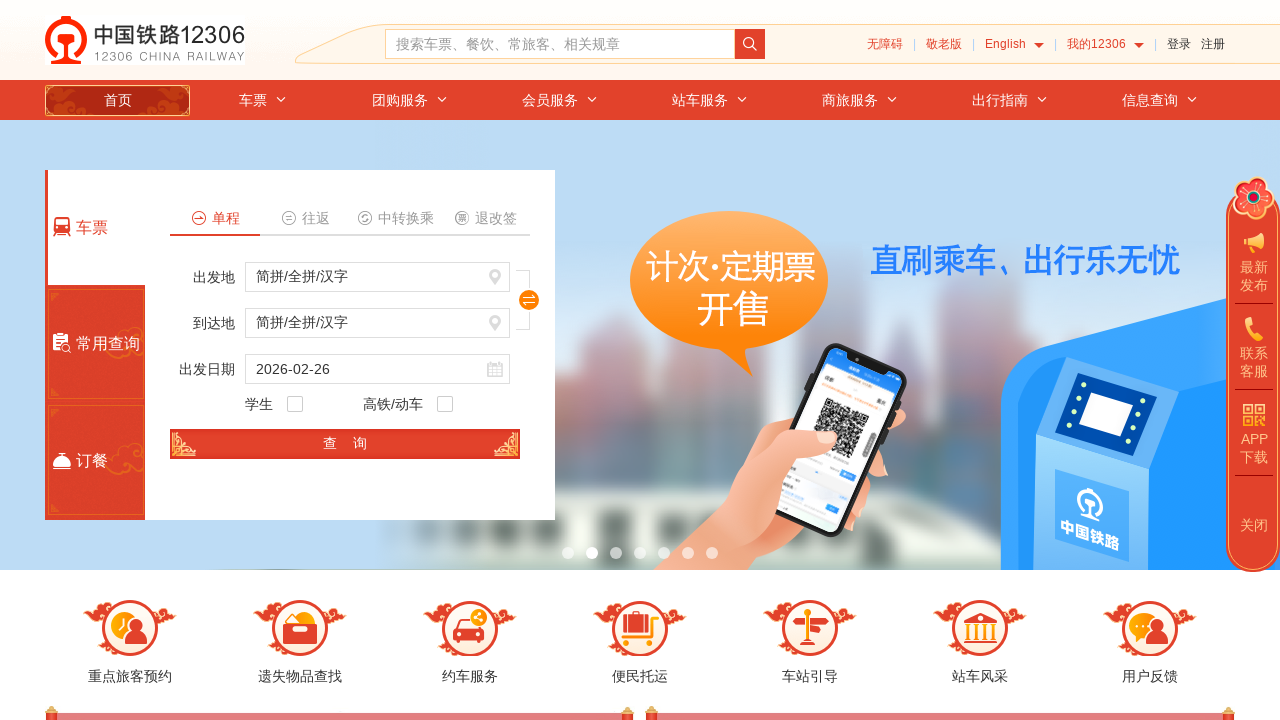

Set train_date field value to 2021-04-11
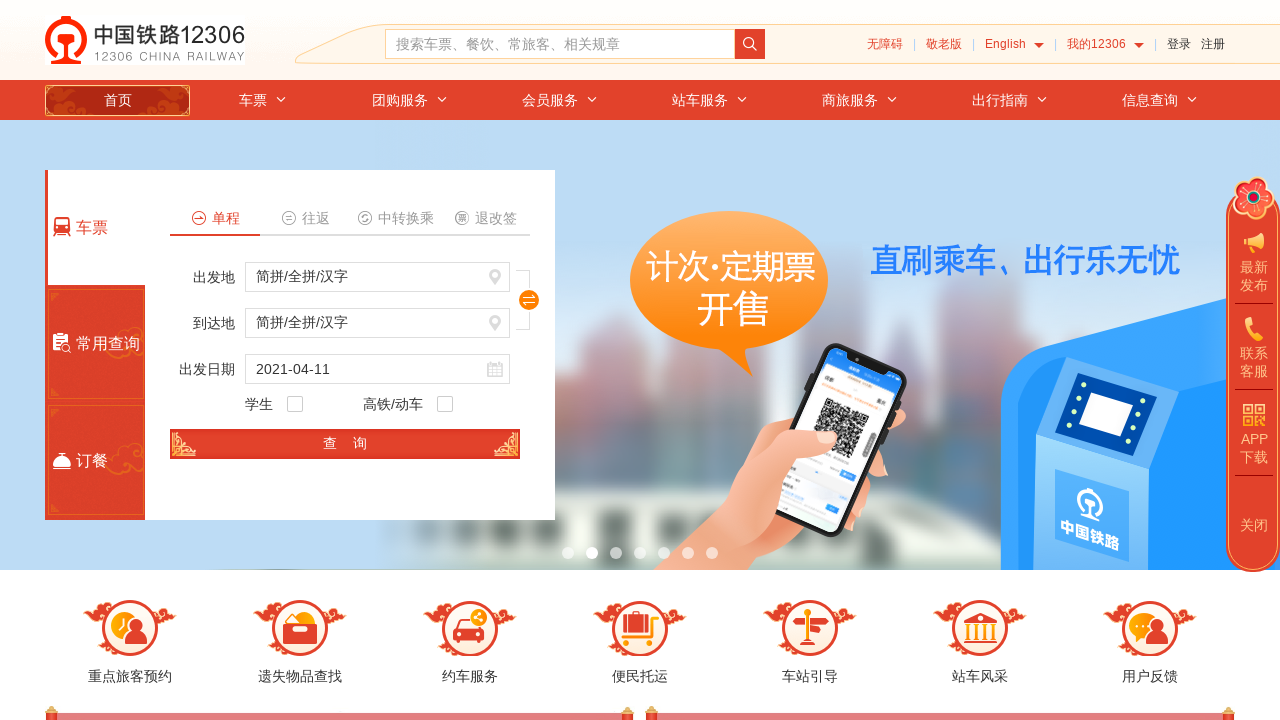

Waited 3 seconds for date change to take effect
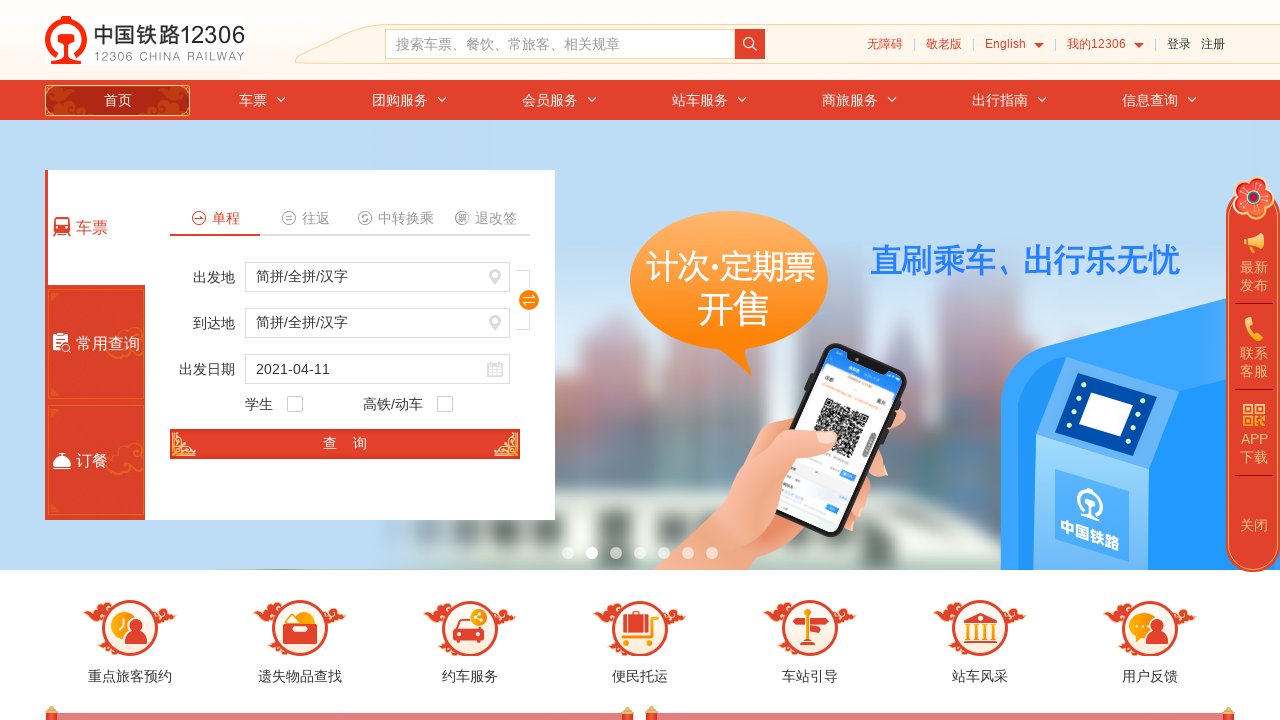

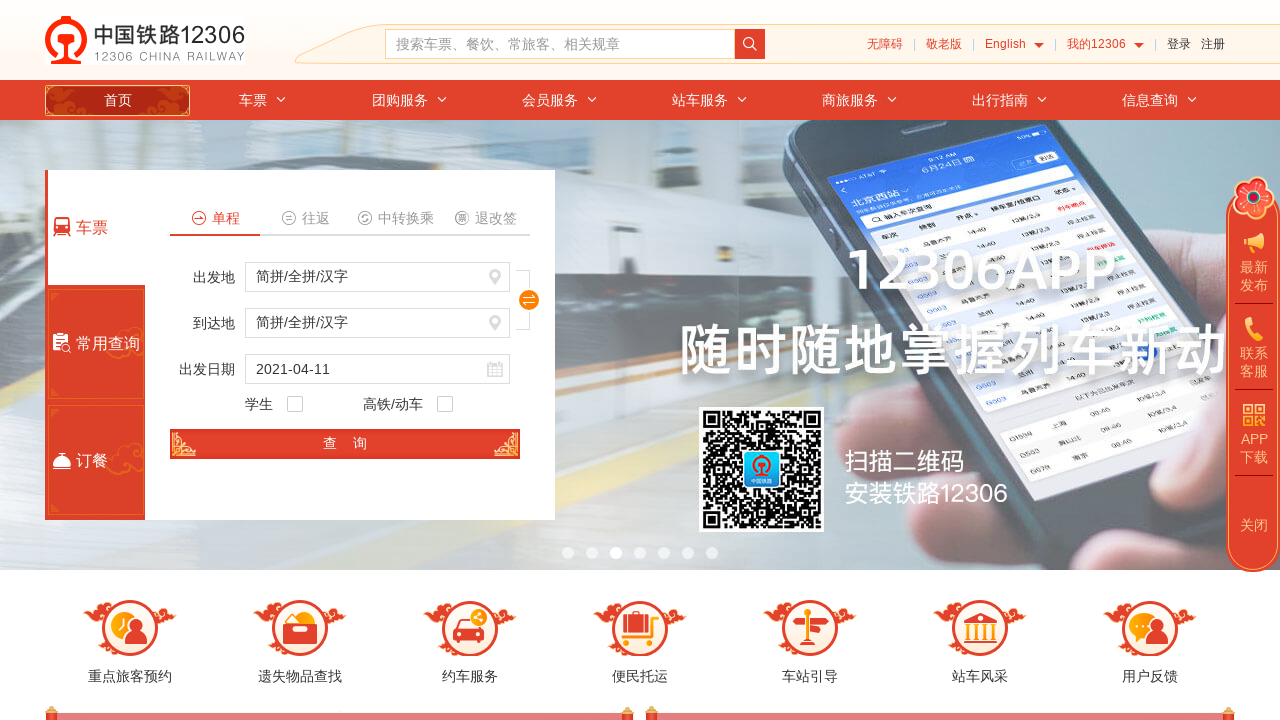